Navigates to the GBH QA test Firebase application homepage and verifies it loads.

Starting URL: https://gbhqatest.firebaseapp.com/

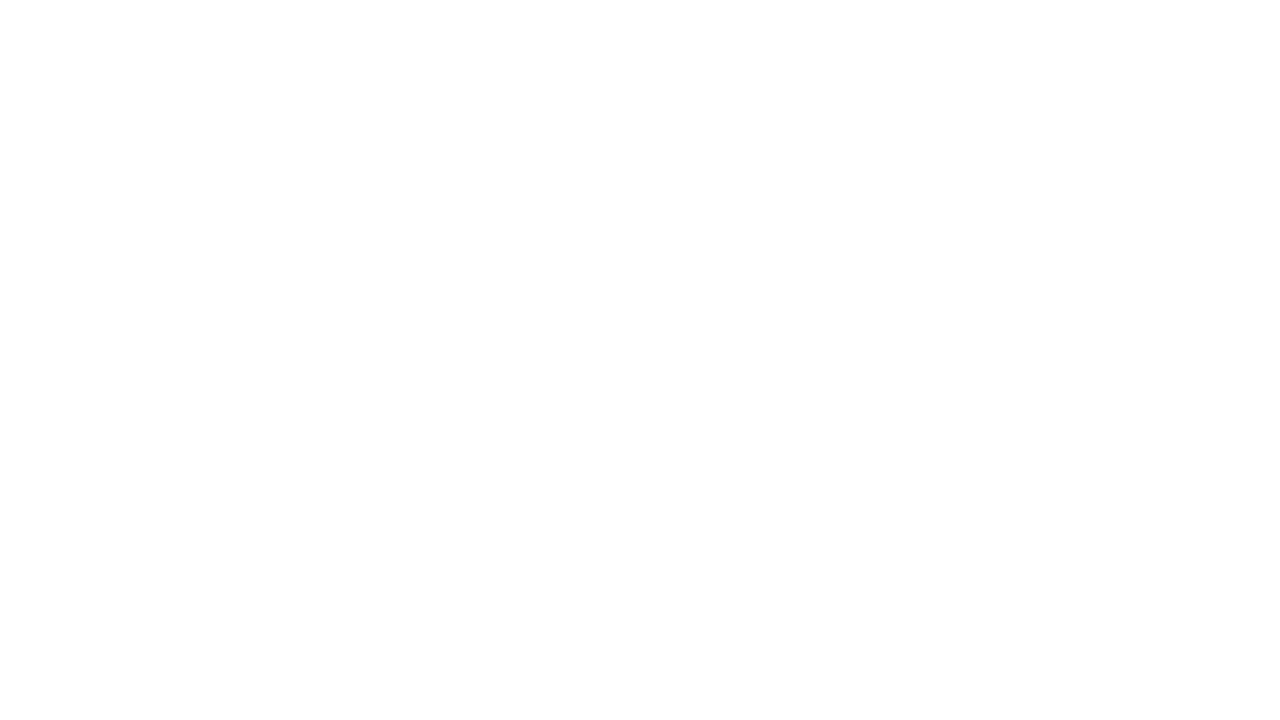

Waited for page to reach domcontentloaded state
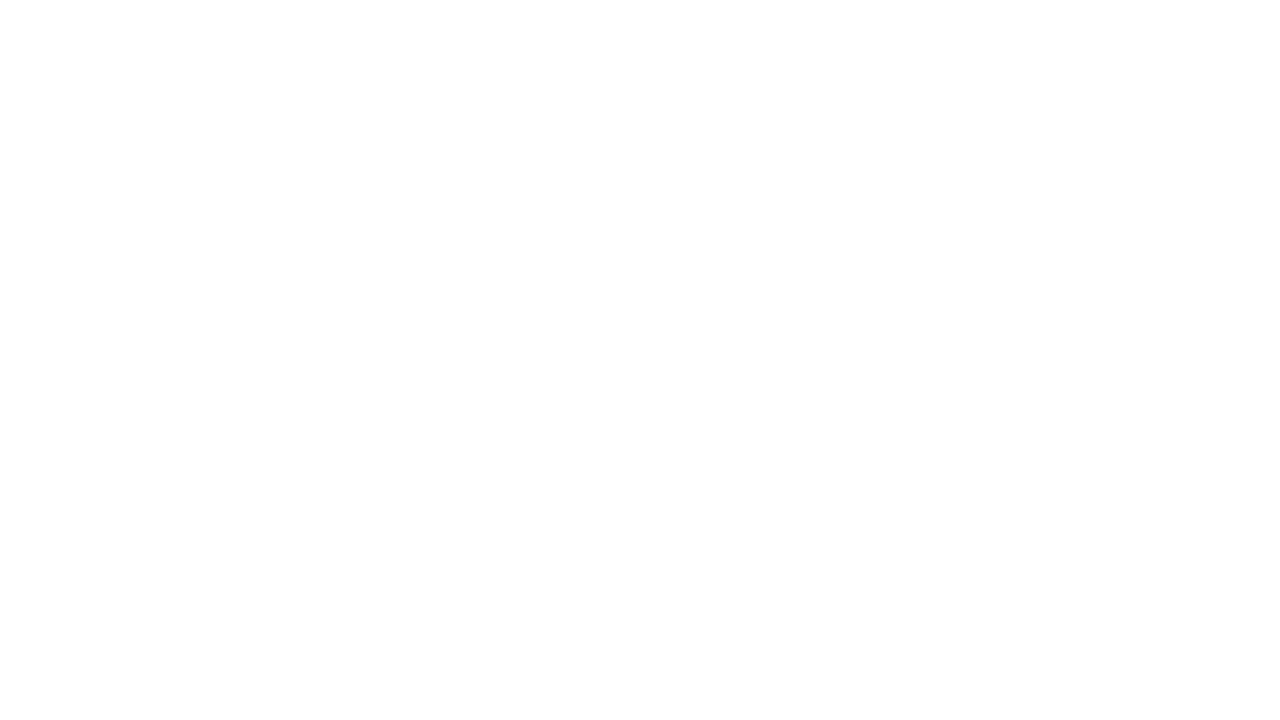

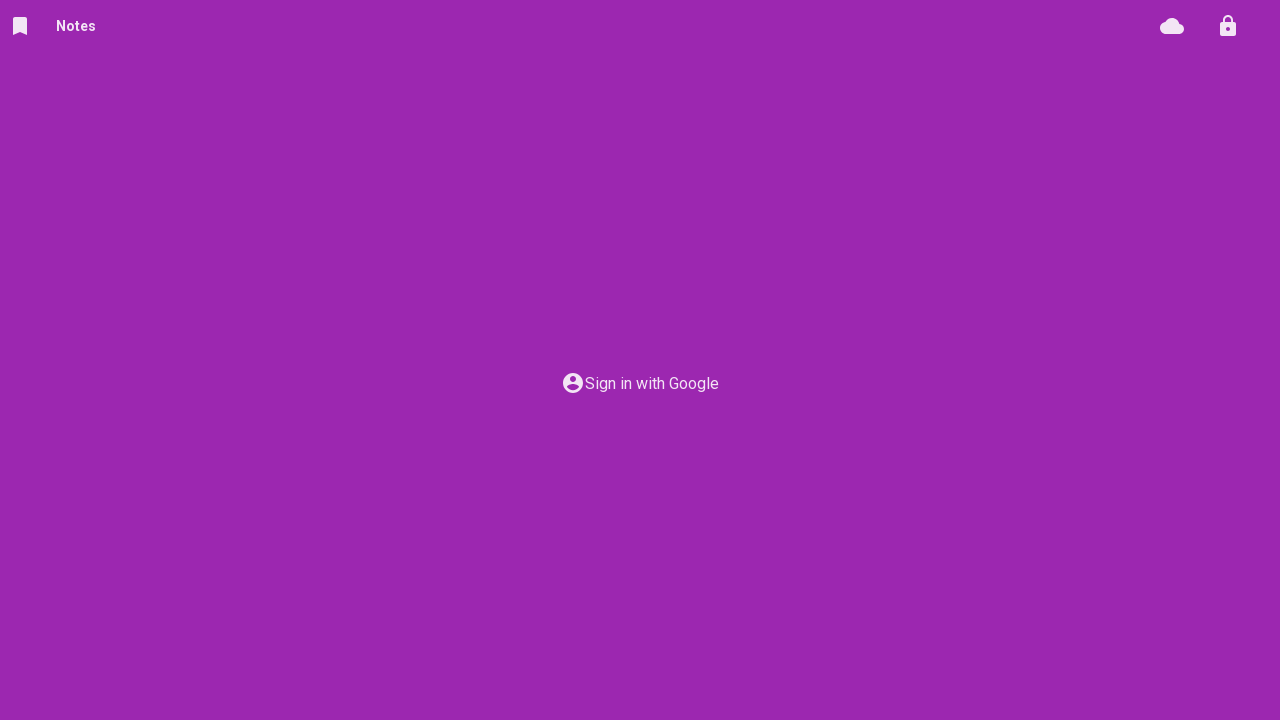